Navigates to the Zoho homepage and waits for the page to load. This is a basic page load verification test.

Starting URL: https://www.zoho.com/

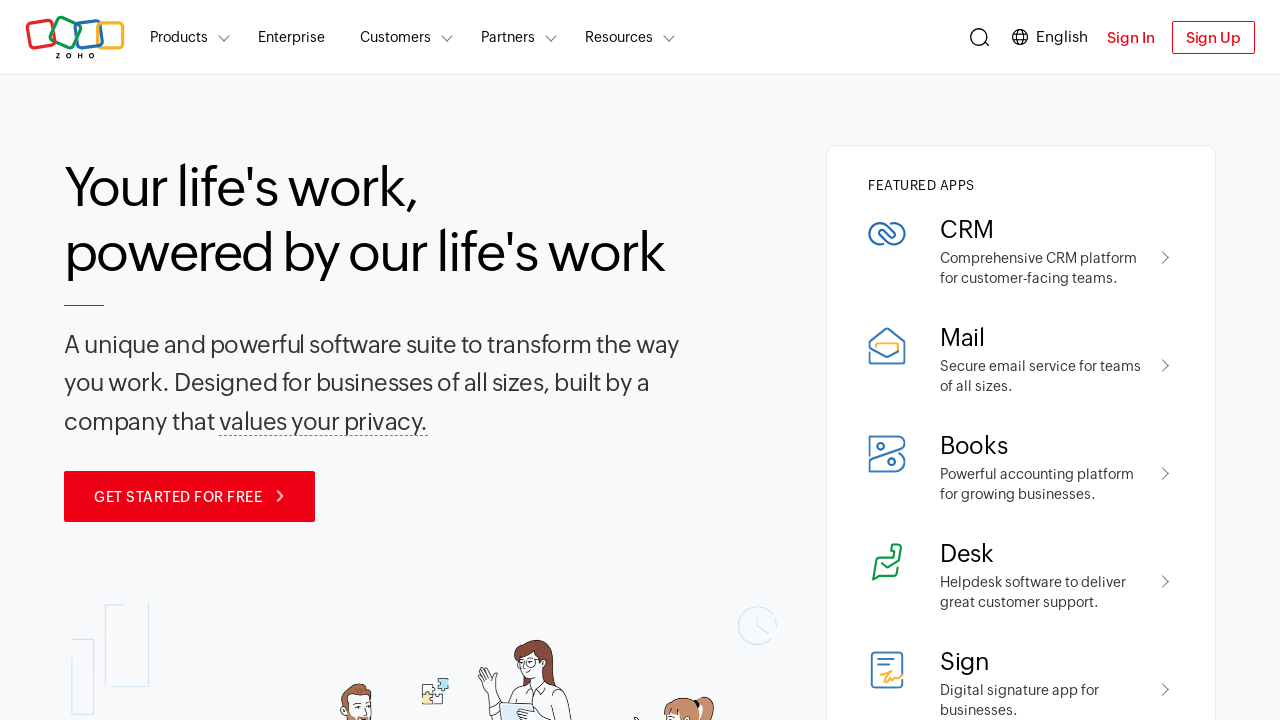

Waited for page to reach domcontentloaded state
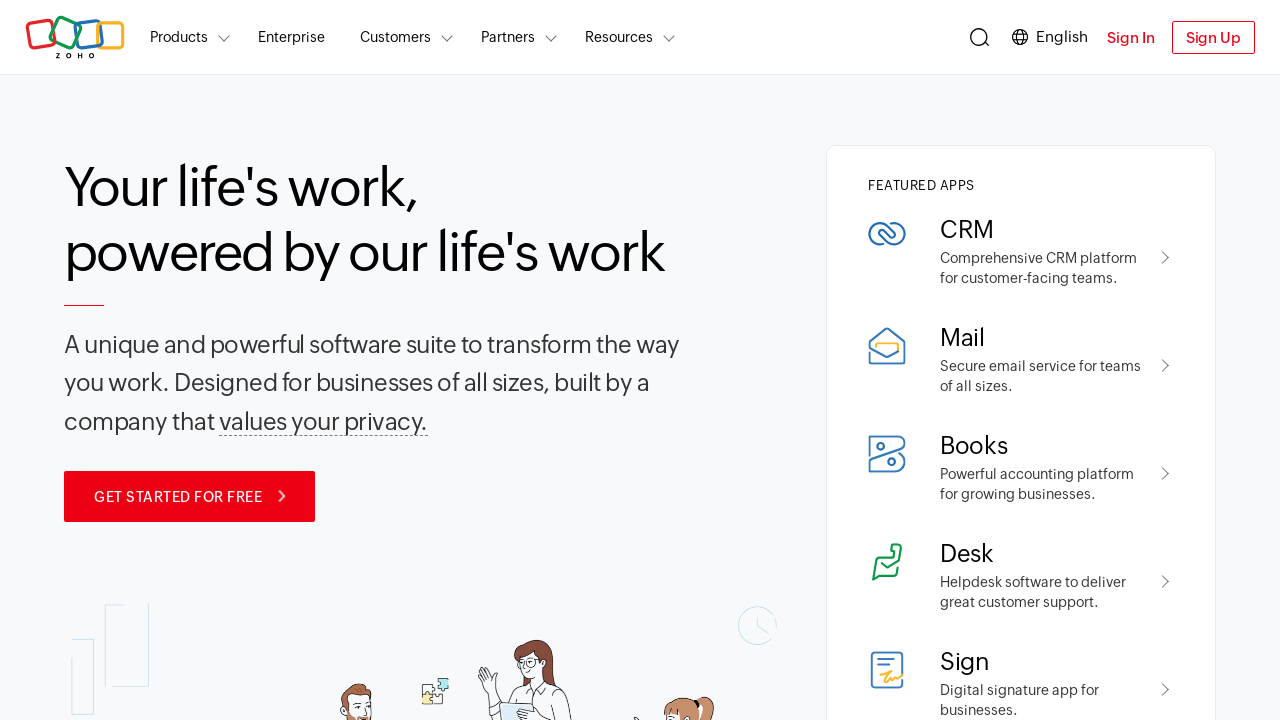

Verified body element is present on Zoho homepage
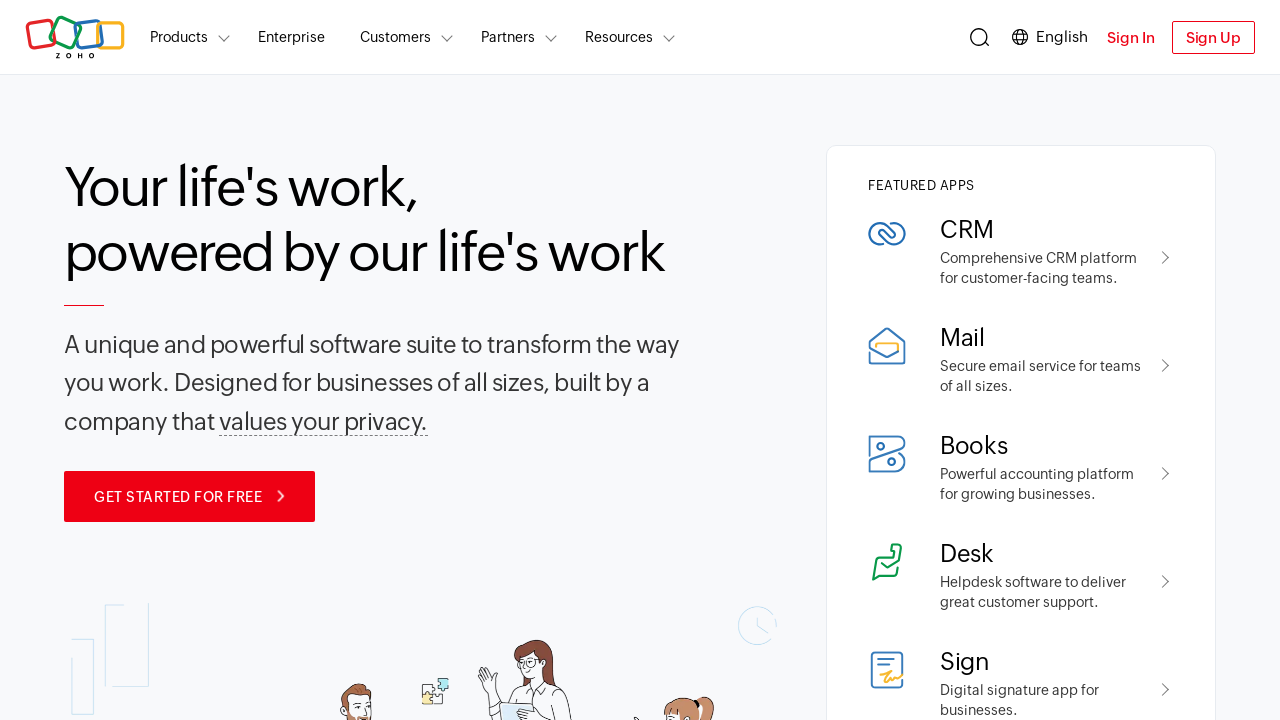

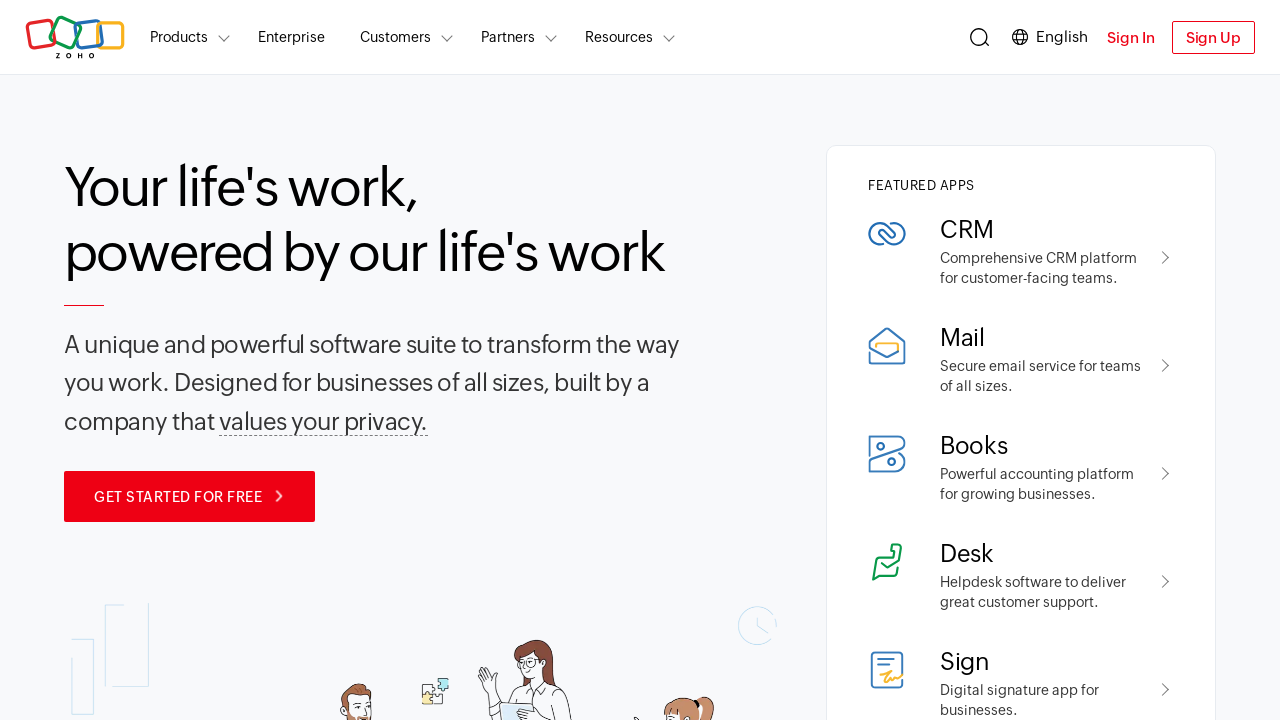